Navigates to the W3Schools HTML tables tutorial page and waits for the table content to load

Starting URL: https://www.w3schools.com/html/html_tables.asp

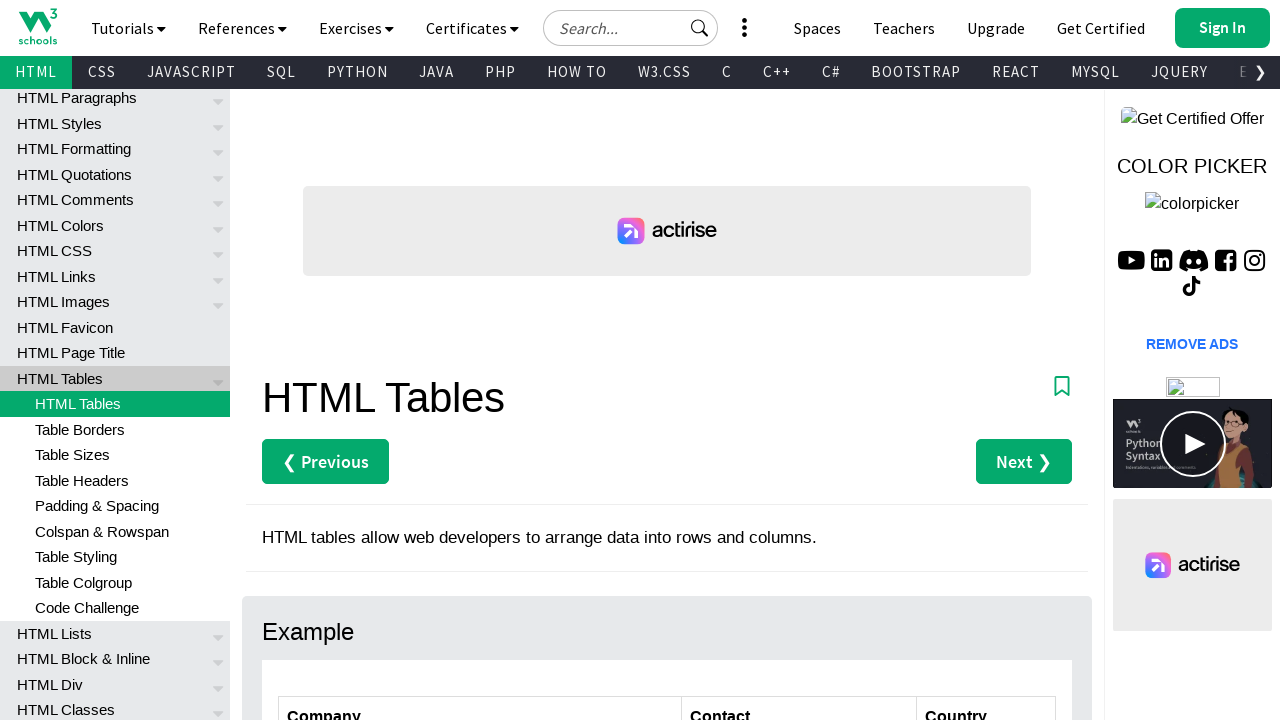

Navigated to W3Schools HTML tables tutorial page
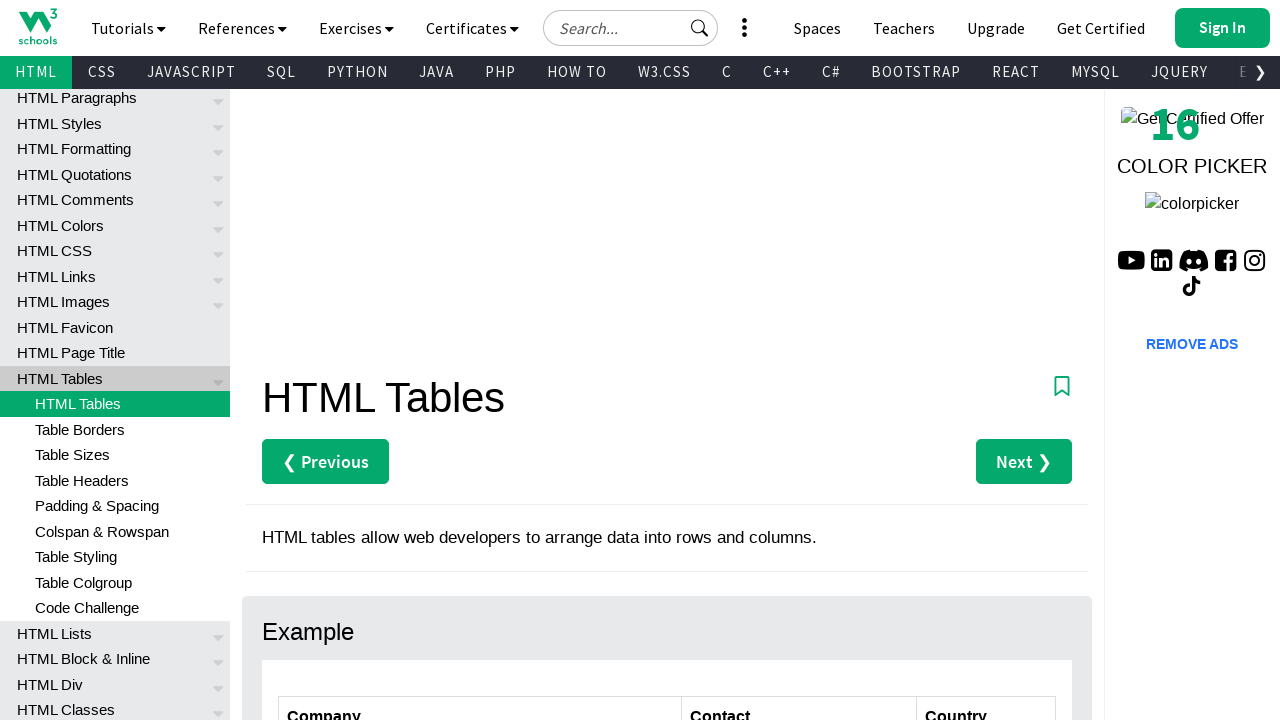

HTML table content loaded and is visible on the page
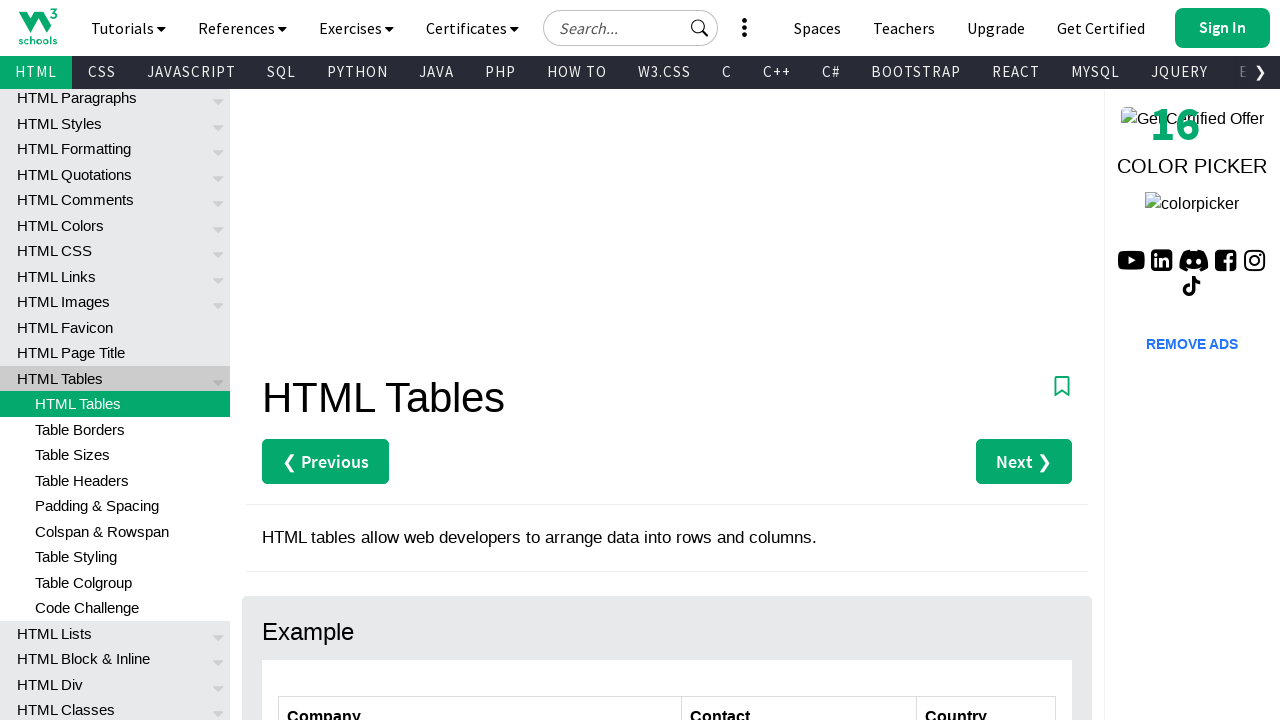

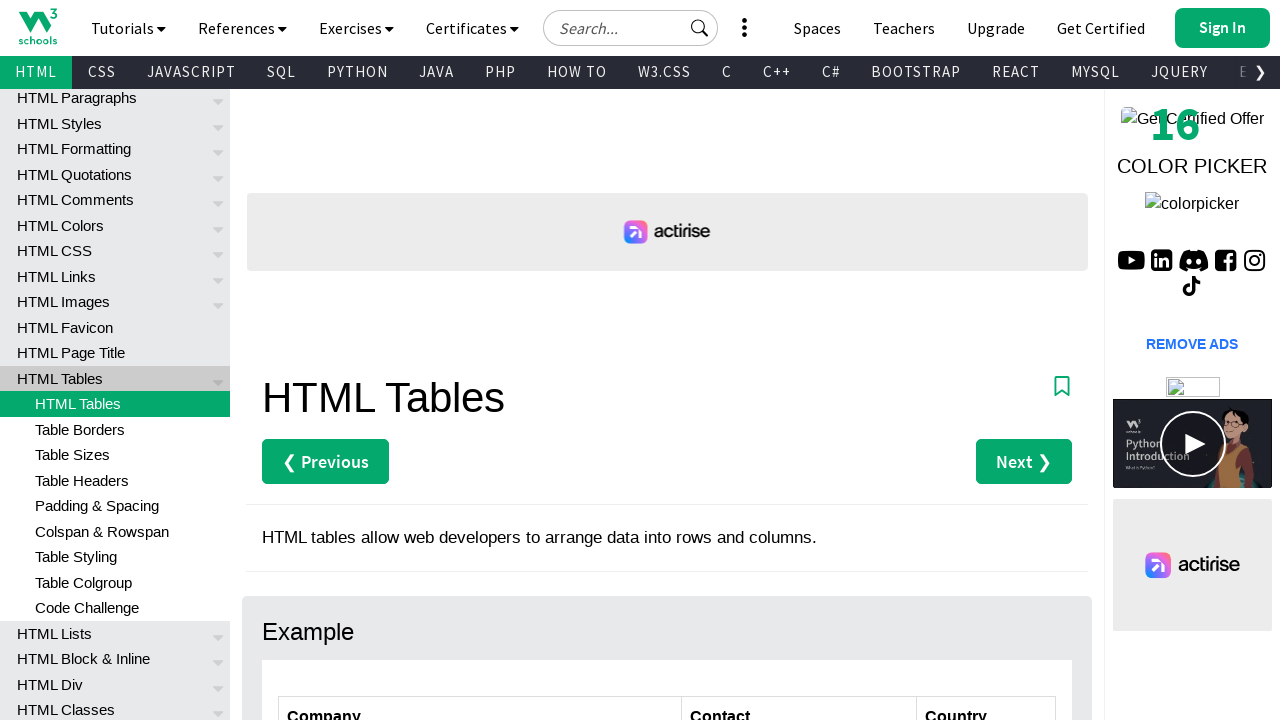